Tests clicking on the footer text element of the calculator page

Starting URL: https://mastergroot.github.io/TestCalculator_Project/index.html

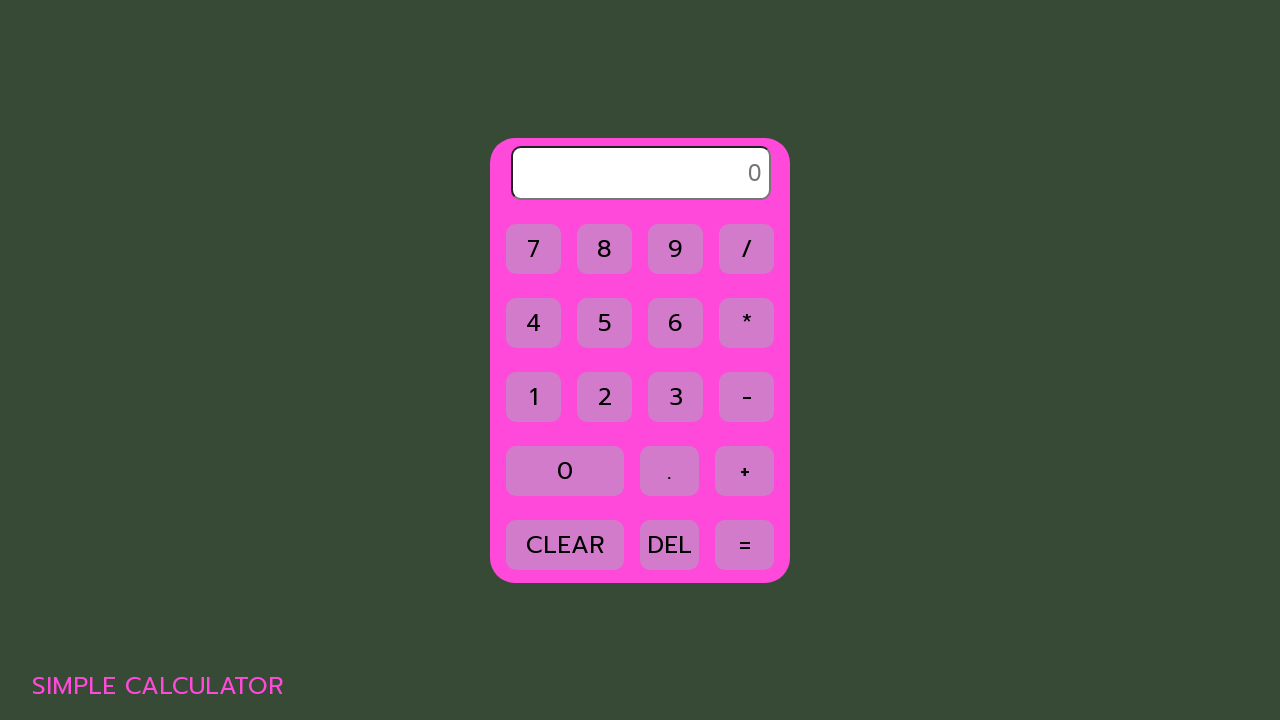

Waited 1000ms for page to stabilize
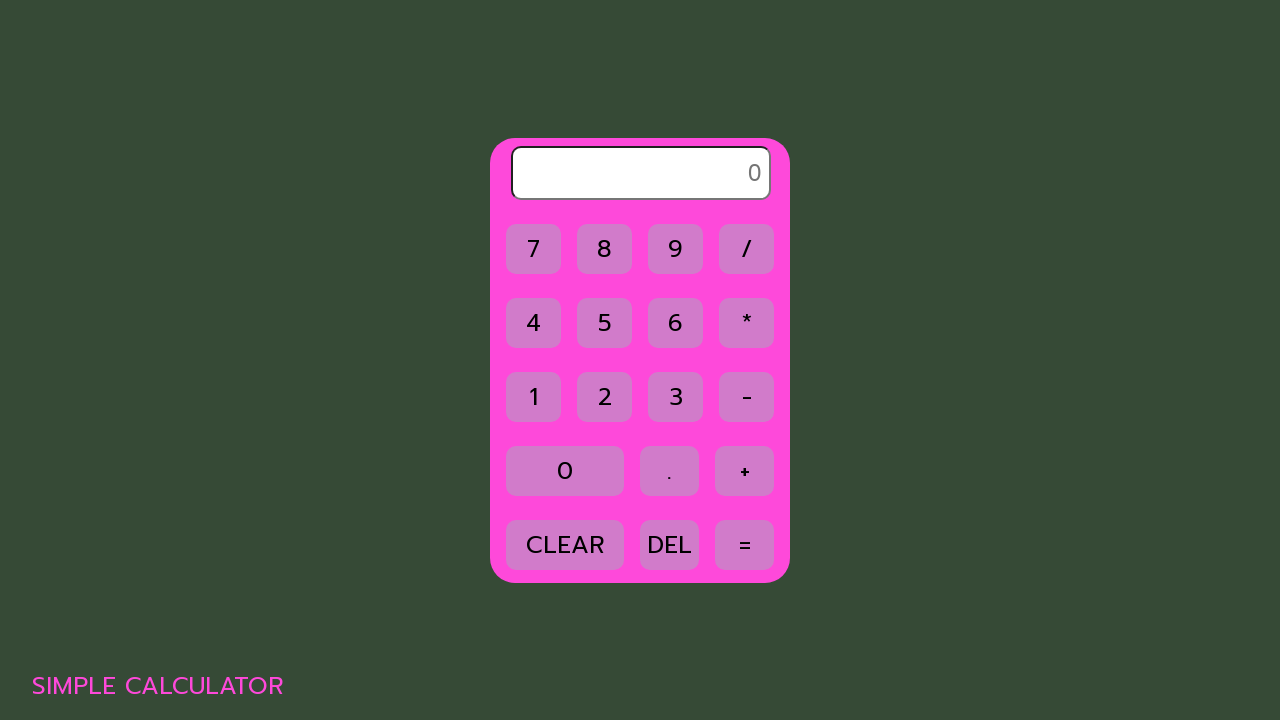

Clicked on footer text element with 'SIMPLE CALCULATOR' at (158, 686) on xpath=//p[@class='credit-text'][text() = 'SIMPLE CALCULATOR']
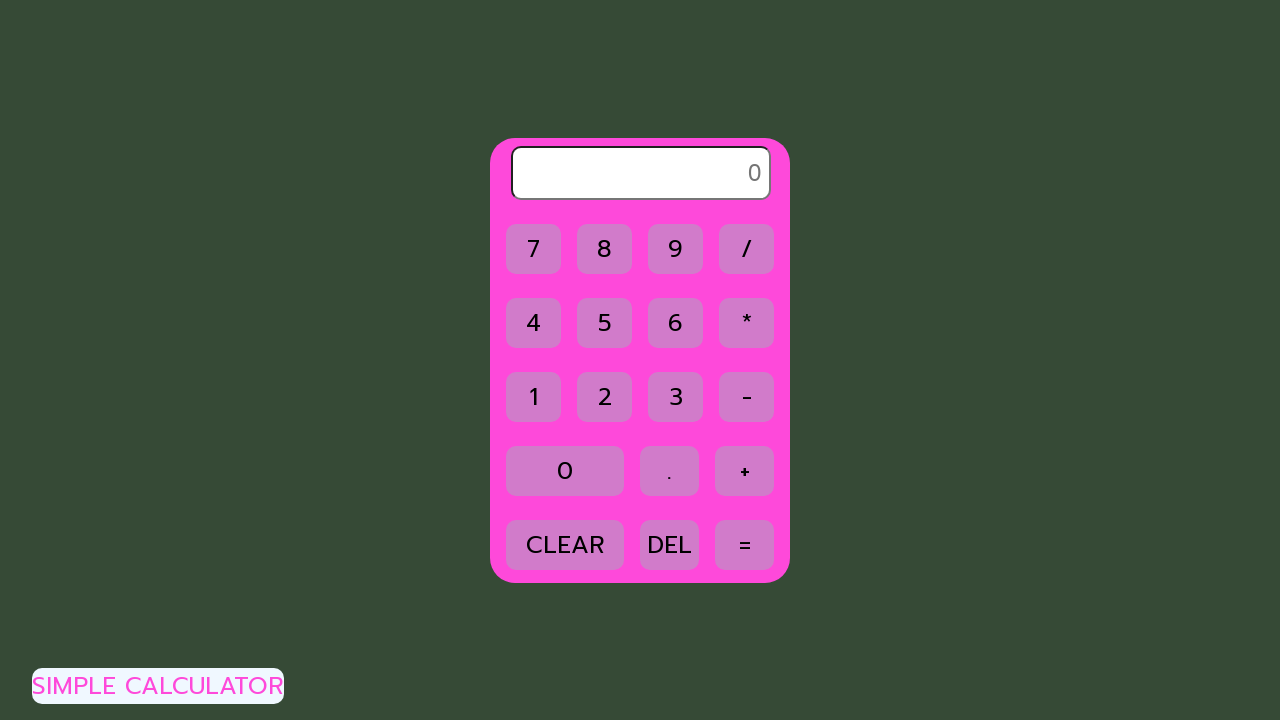

Waited 1000ms after clicking footer
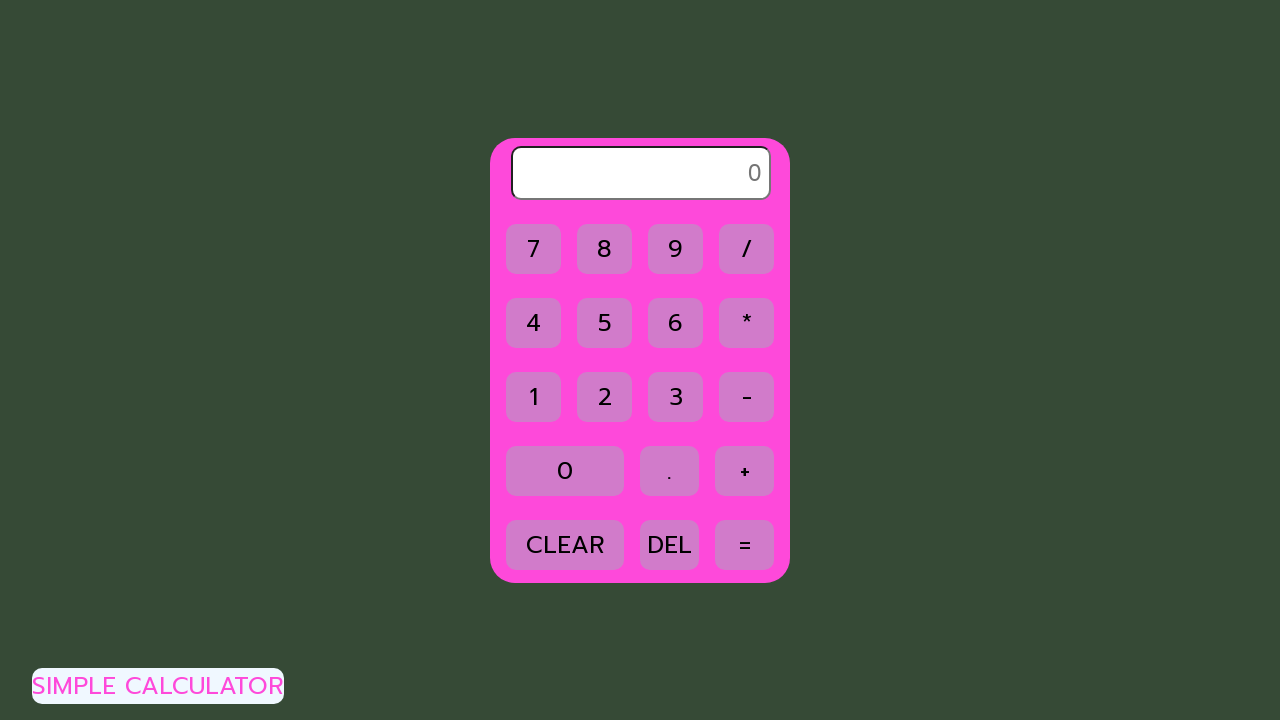

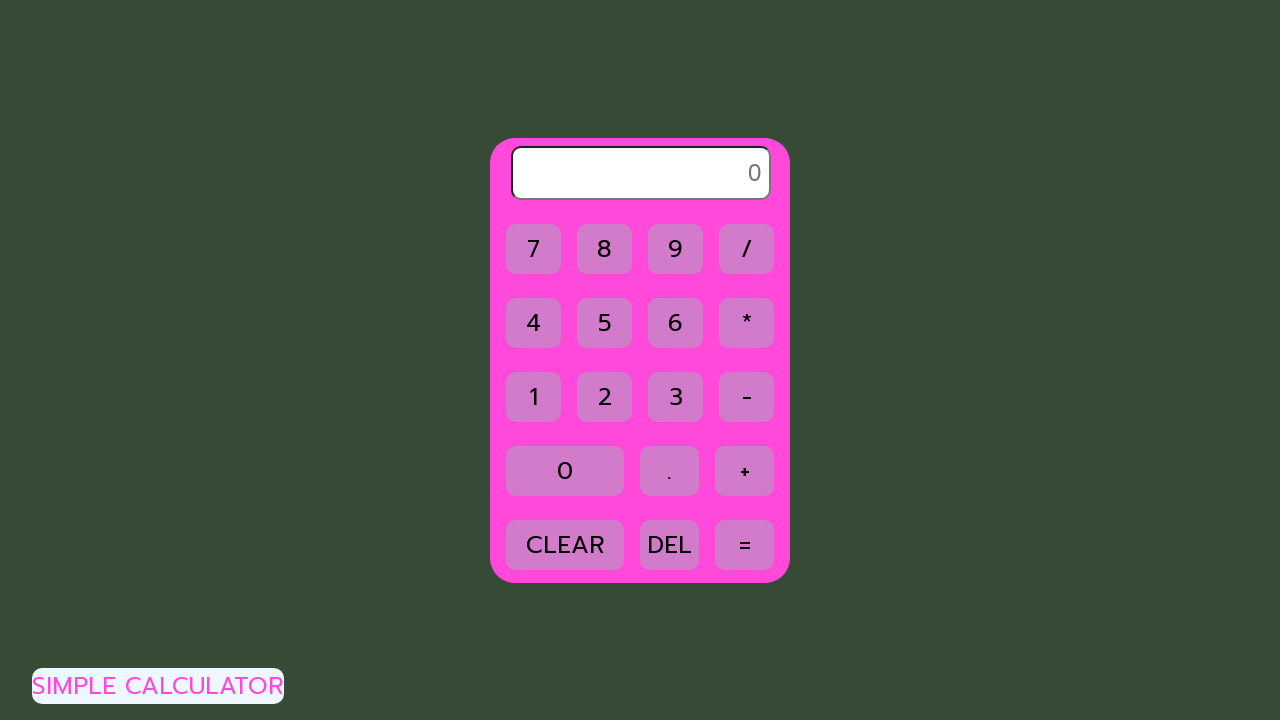